Tests a prompt dialog box by entering a name, clicking OK, and verifying the entered name is displayed

Starting URL: https://demoqa.com/alerts

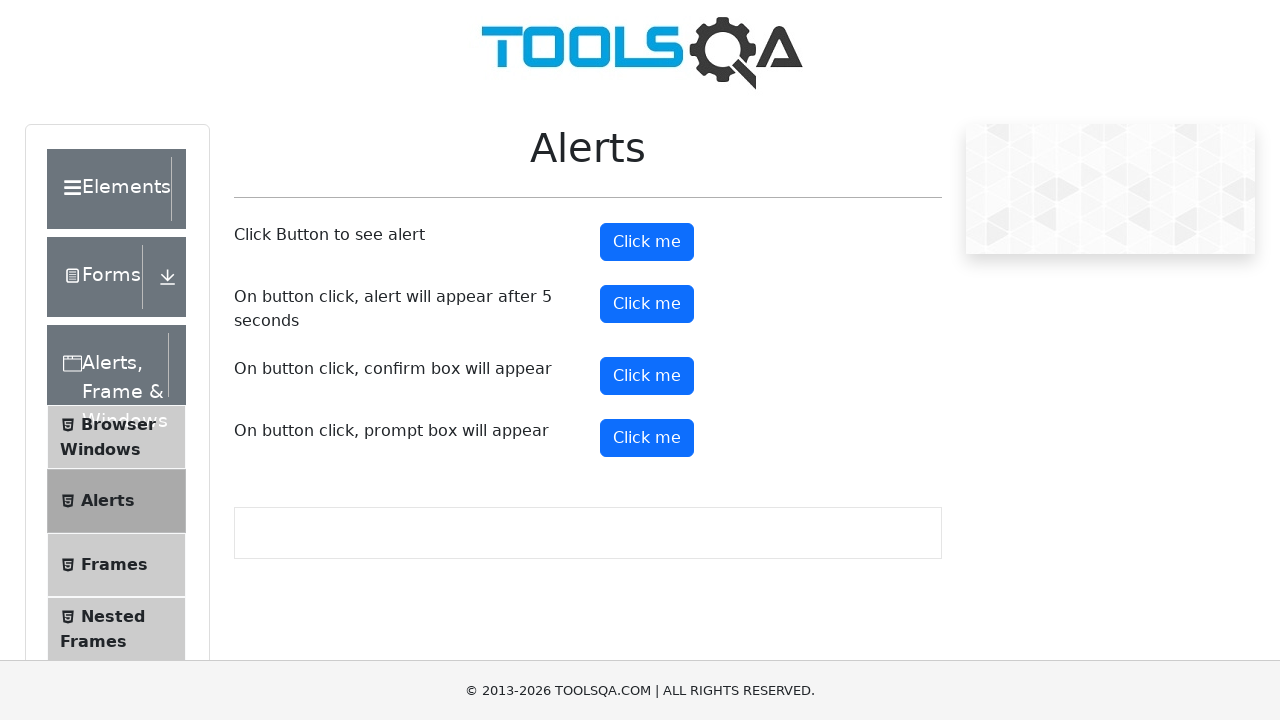

Set up dialog event handler for prompt box
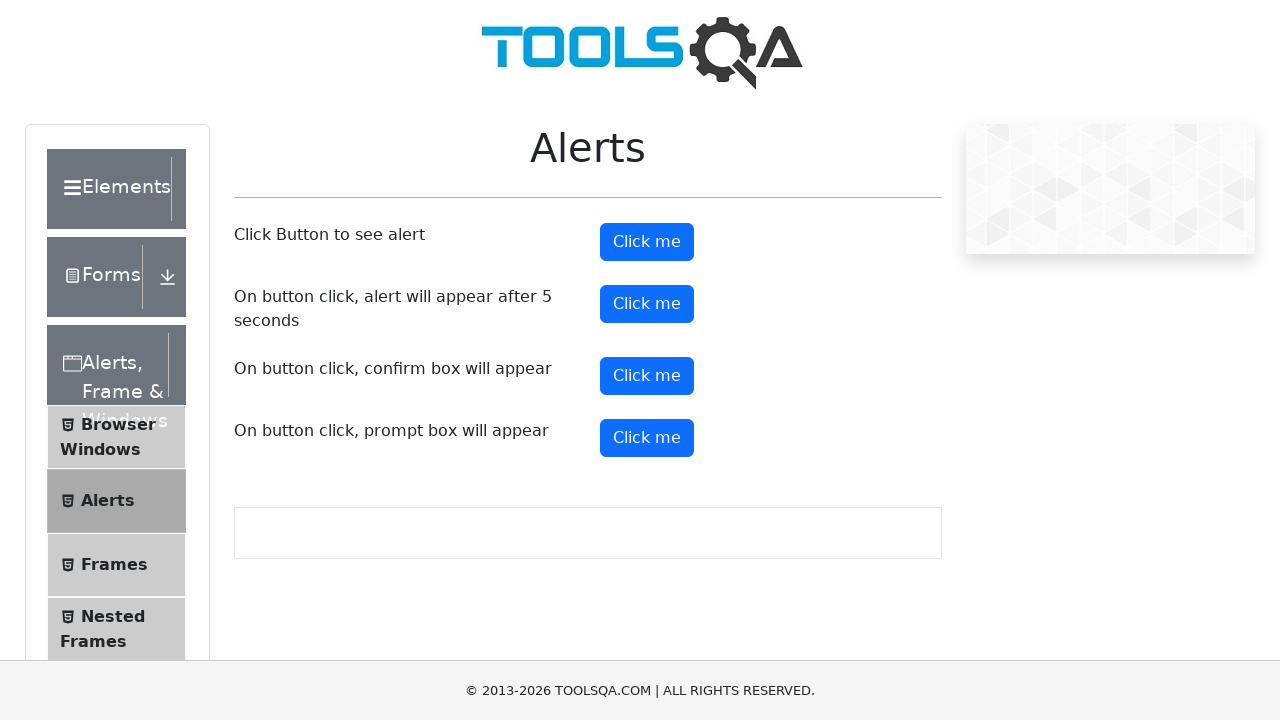

Dialog handler accepted prompt with name 'Ivan' at (647, 438) on #promtButton
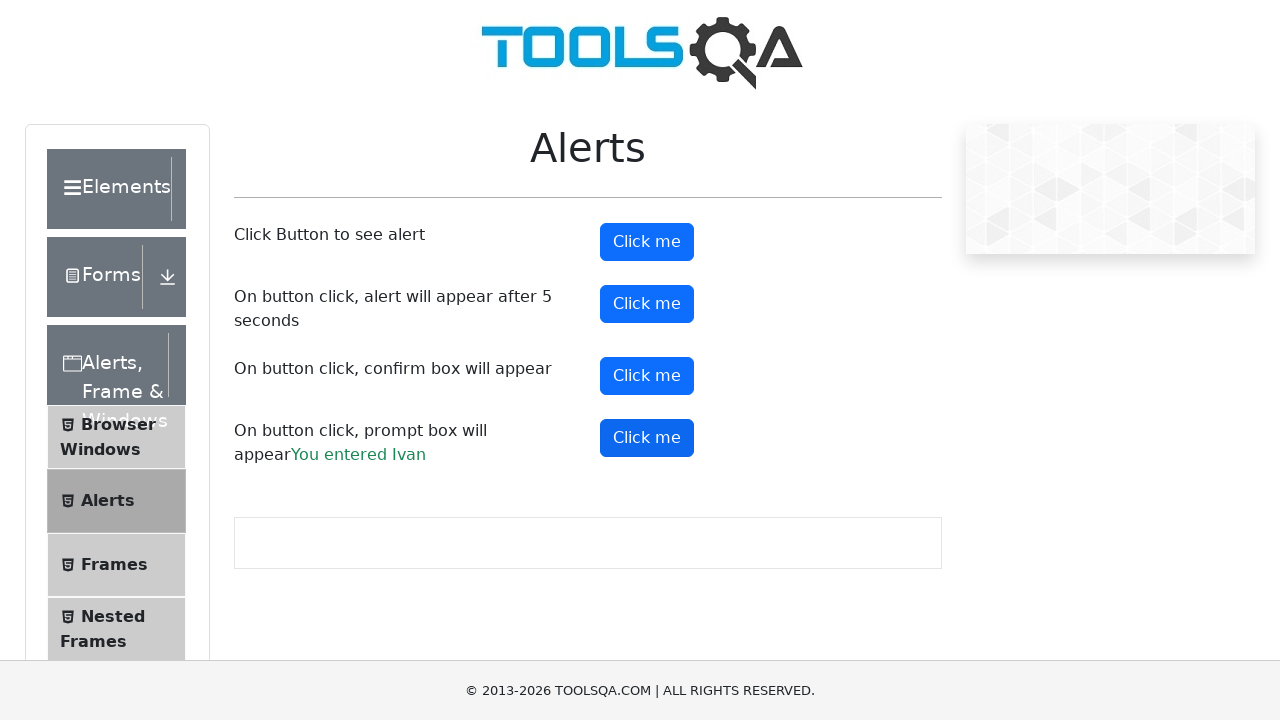

Clicked prompt button to open dialog
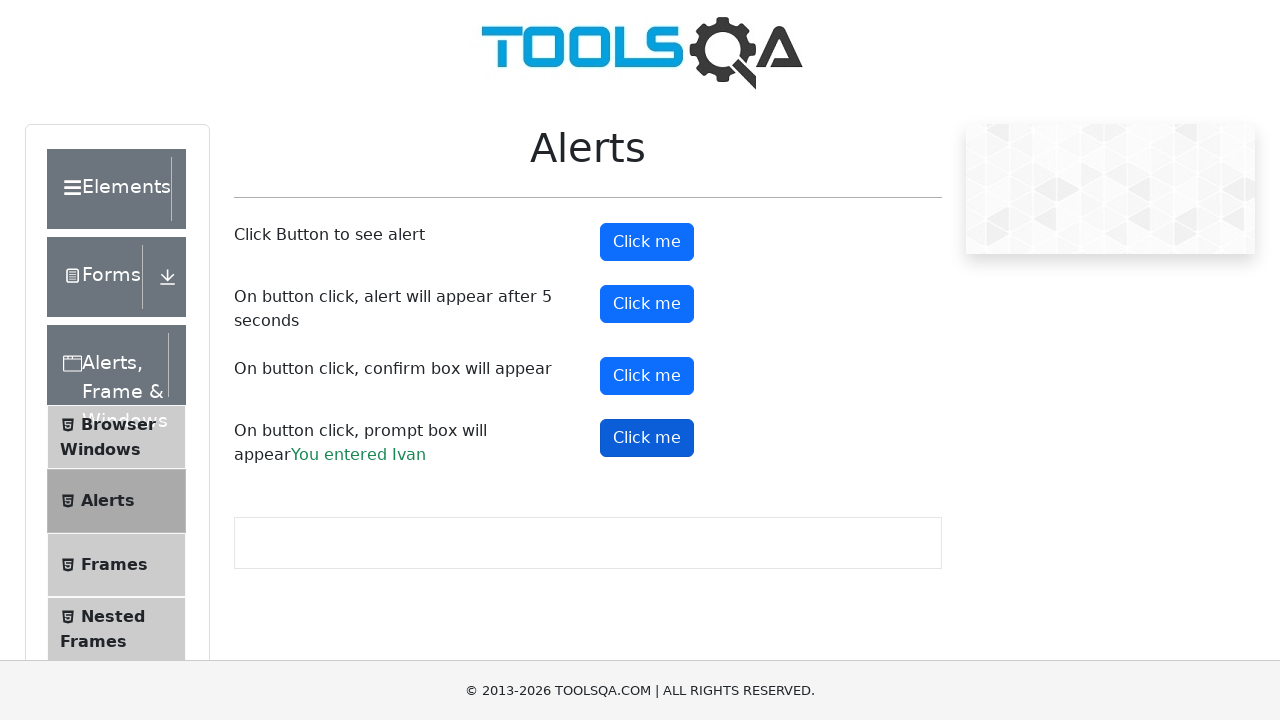

Prompt result element loaded
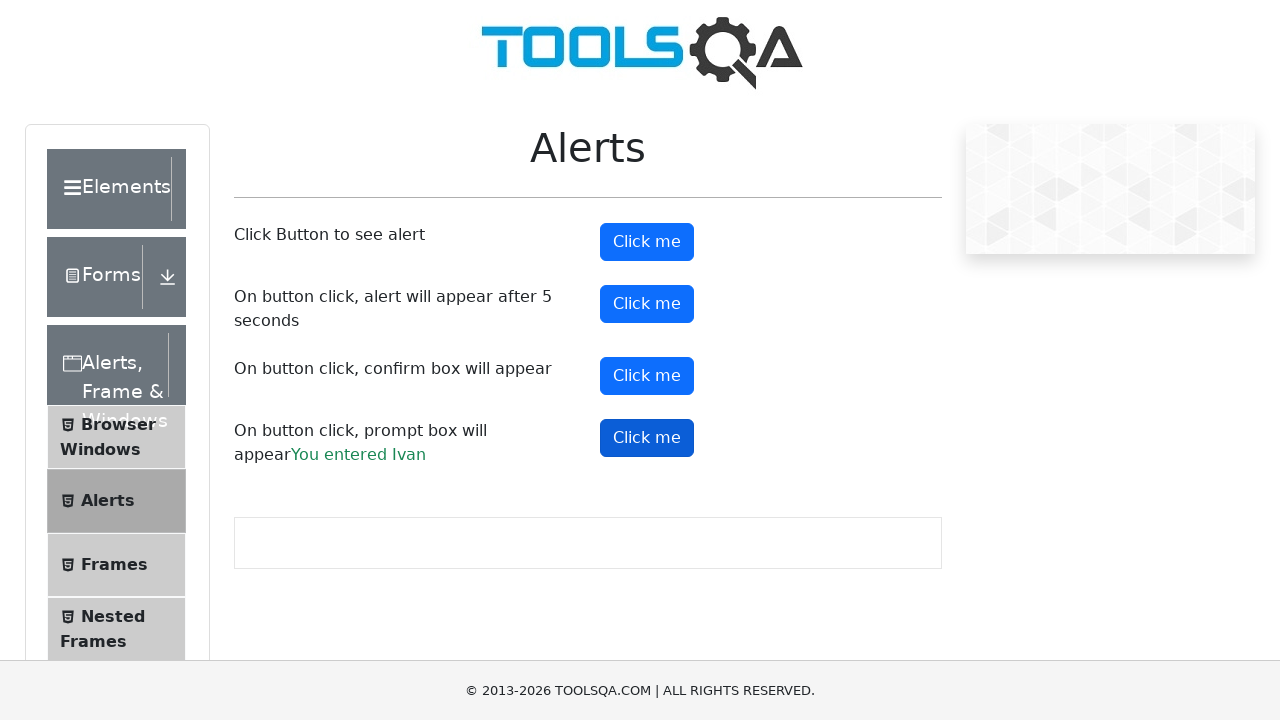

Retrieved prompt result text content
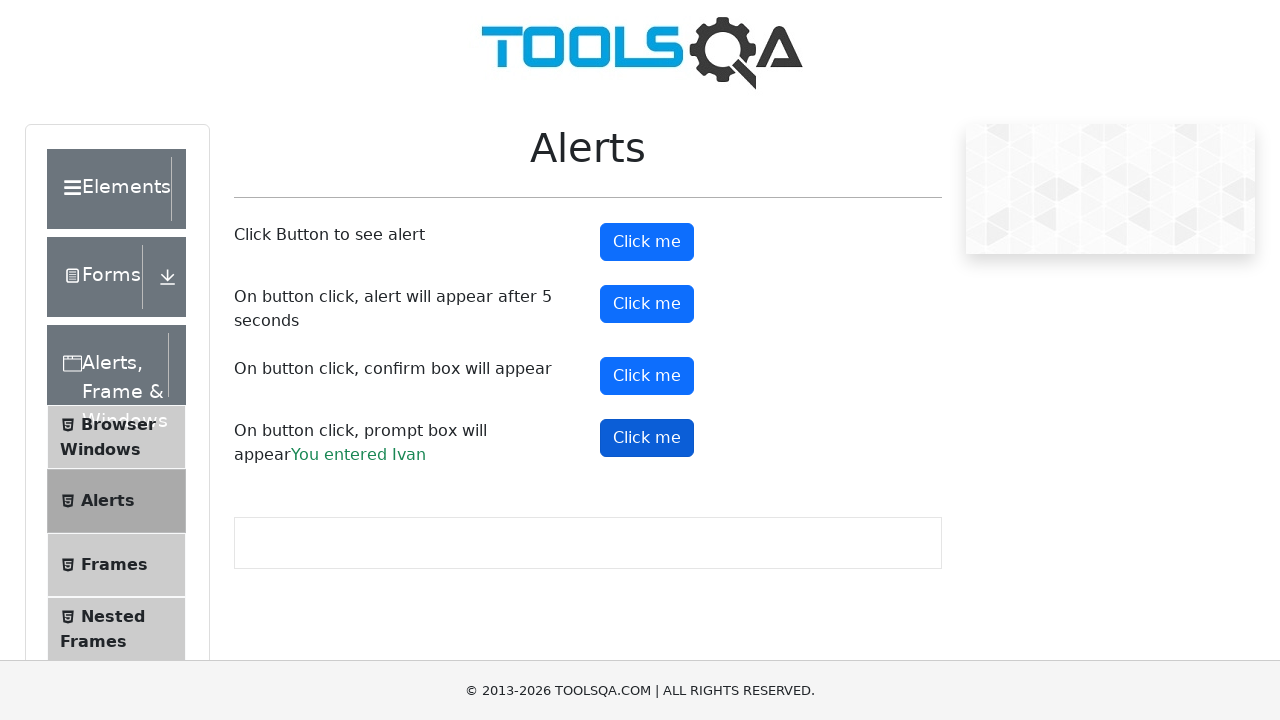

Verified result displays 'You entered Ivan'
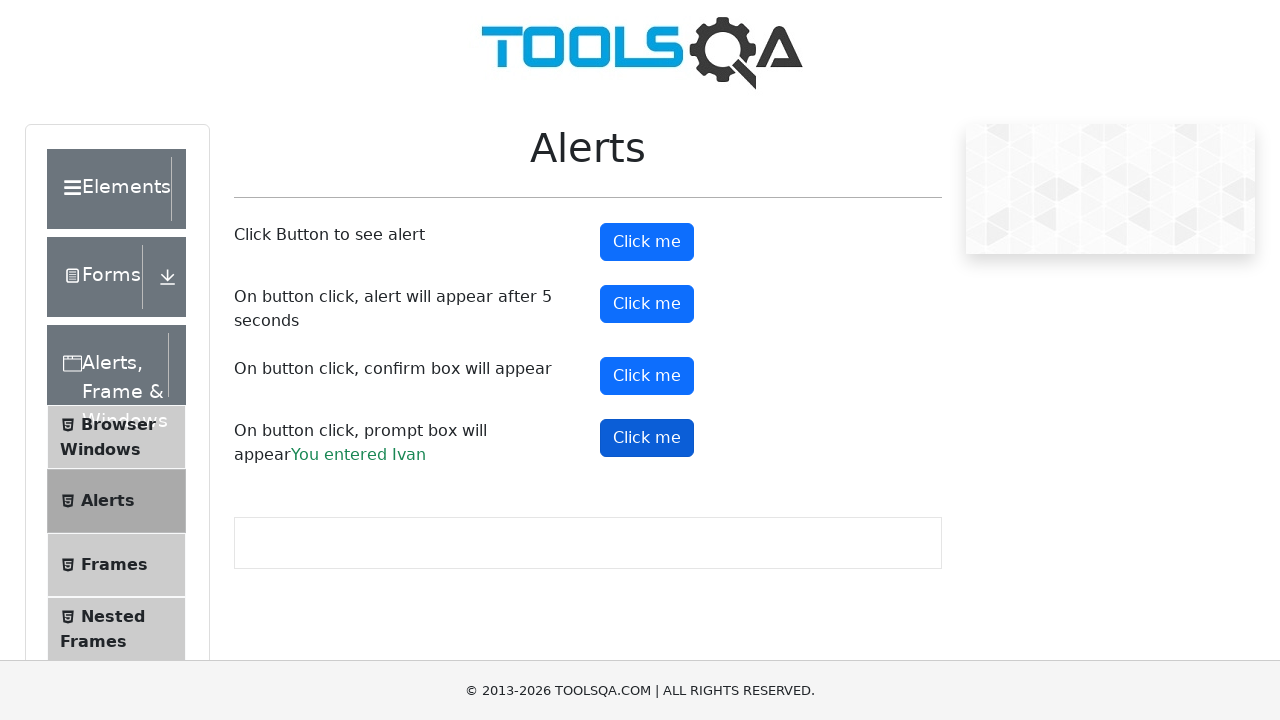

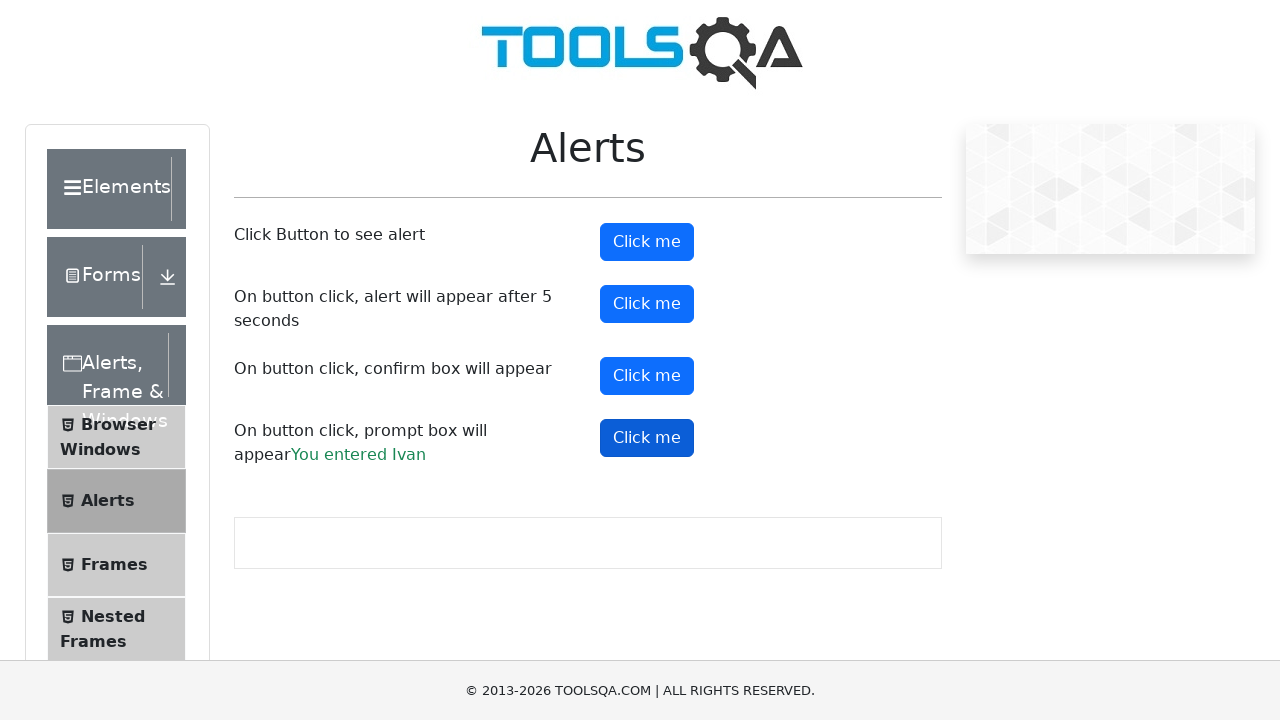